Tests hover functionality by hovering over an element with text "Hover me!"

Starting URL: https://lmhdslrb.manus.space/

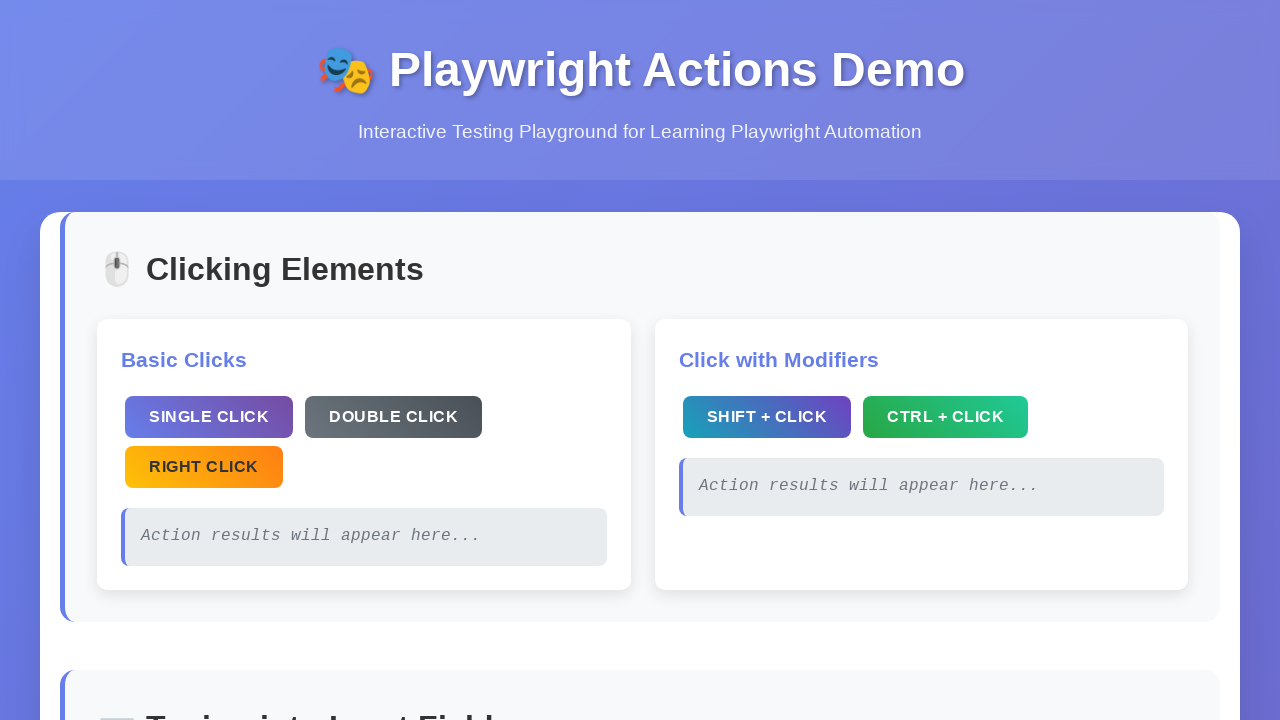

Navigated to https://lmhdslrb.manus.space/
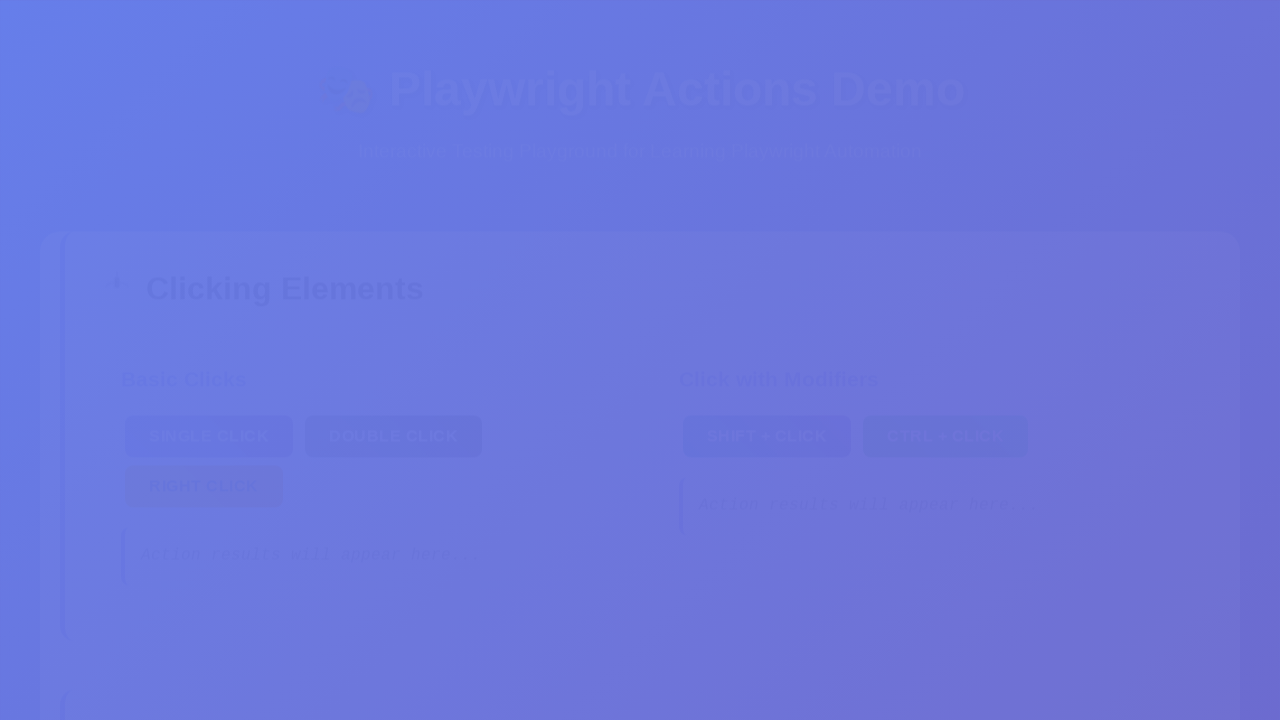

Hovered over element with text 'Hover me!' at (228, 360) on internal:text="Hover me!"i
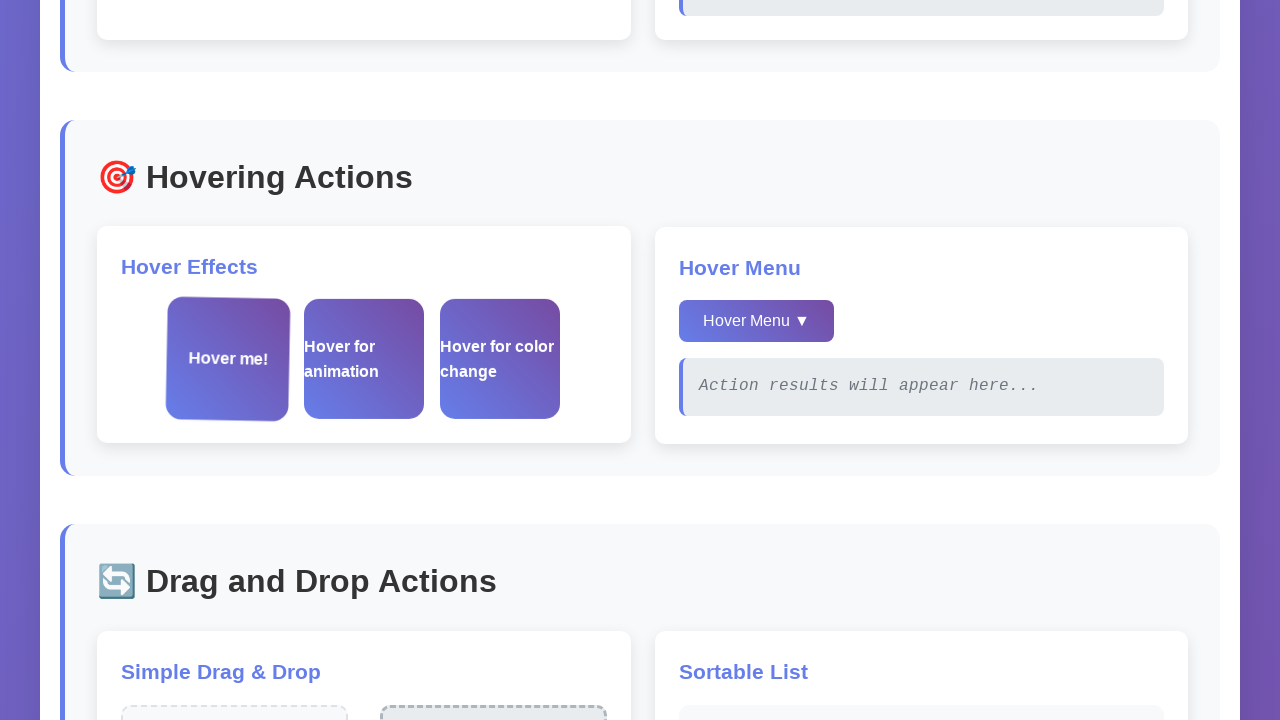

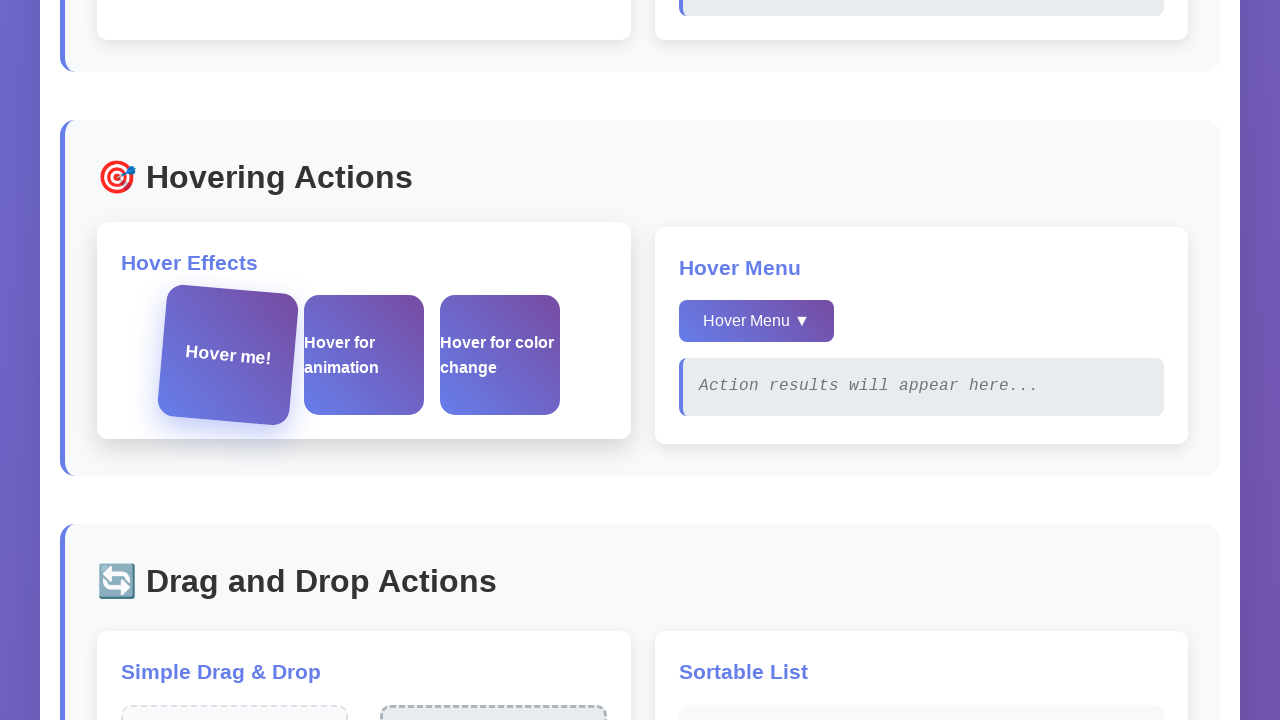